Tests the search functionality on Nykaa website by entering a search query in the search input field

Starting URL: https://www.nykaa.com/

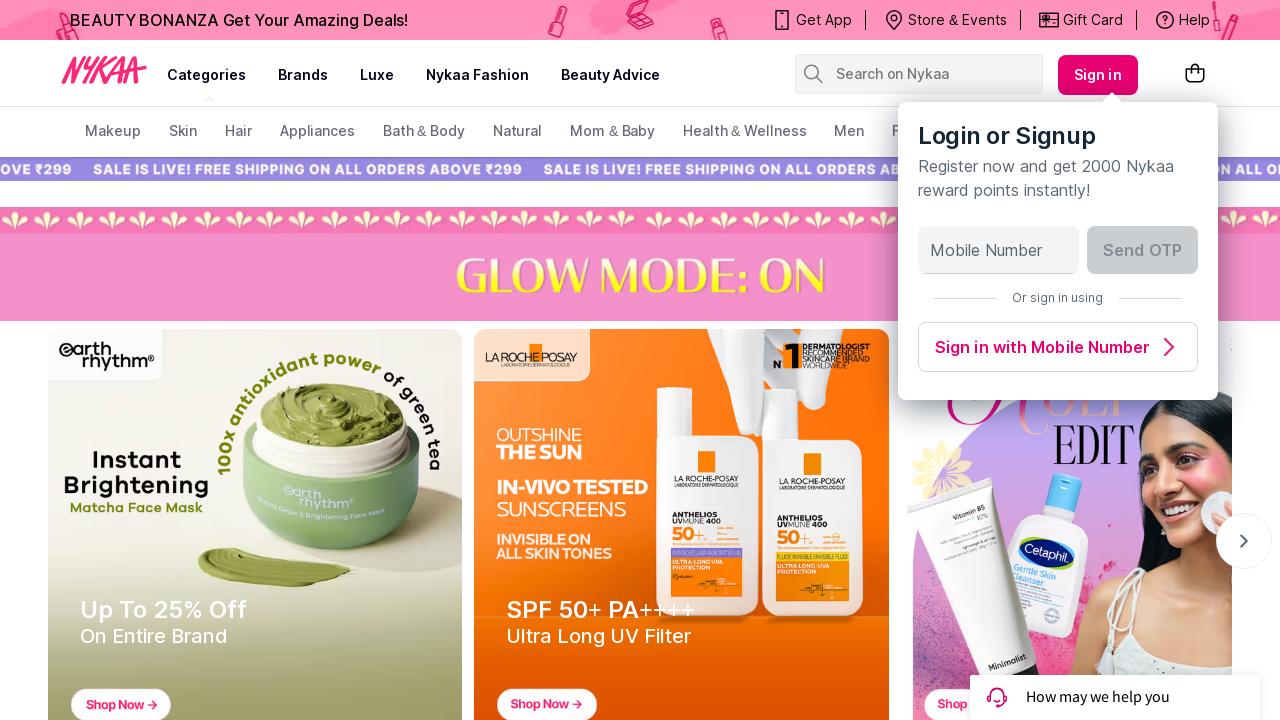

Filled search input field with 'Nykaa Cosmetics' on input[type='search'], form input[placeholder*='Search'], input[name='search']
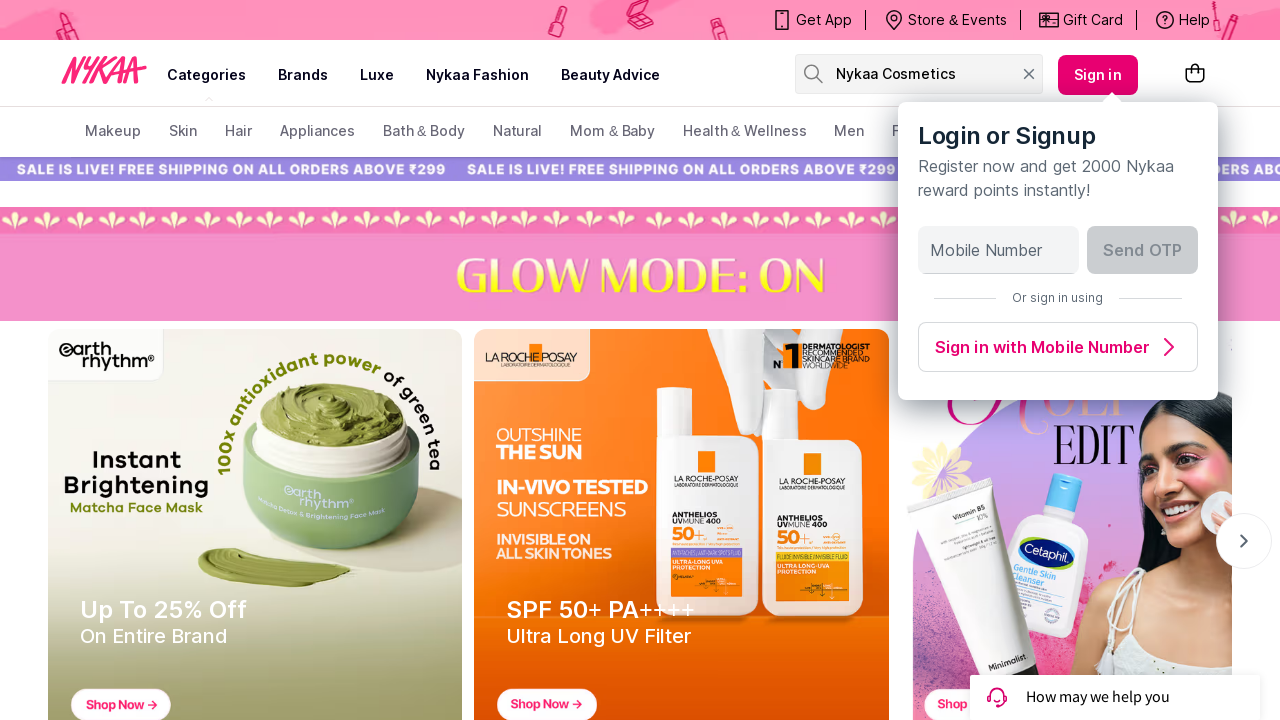

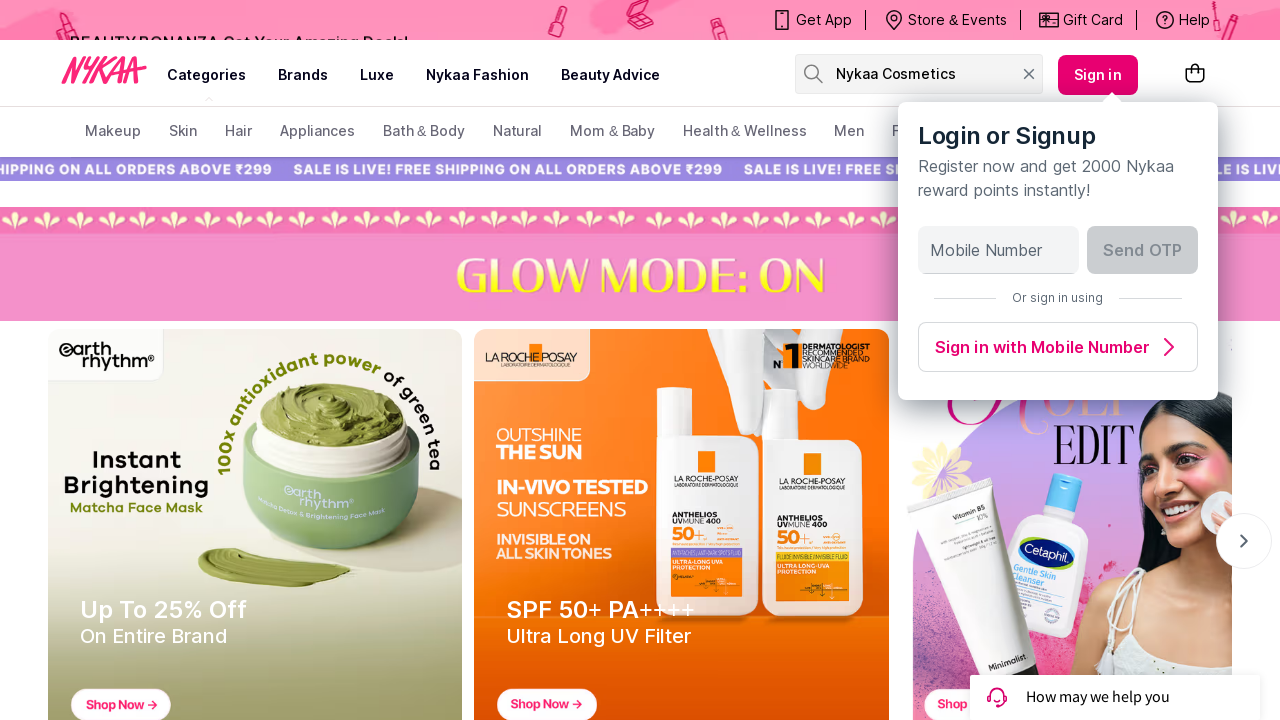